Tests e-commerce search functionality by searching for "phone", clicking the first product result, and verifying the product is in stock

Starting URL: https://www.testotomasyonu.com

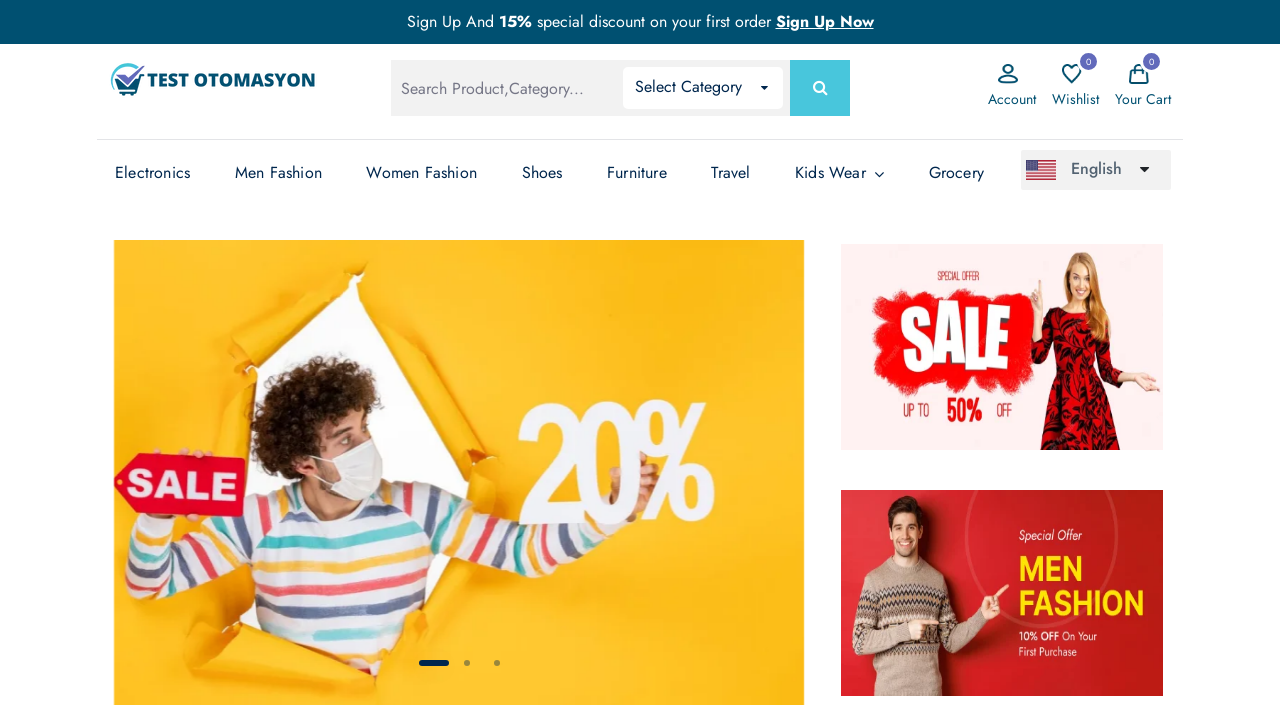

Filled search box with 'phone' on (//input[@id='global-search'])[1]
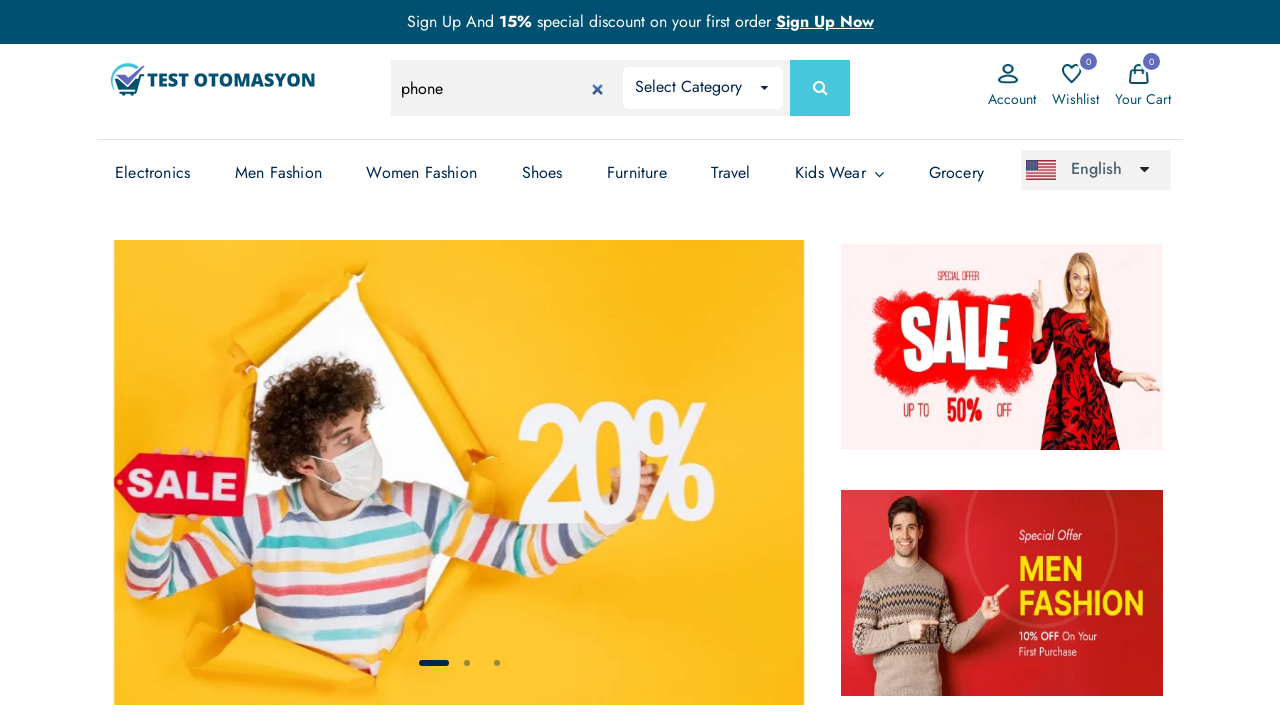

Pressed Enter to submit search on (//input[@id='global-search'])[1]
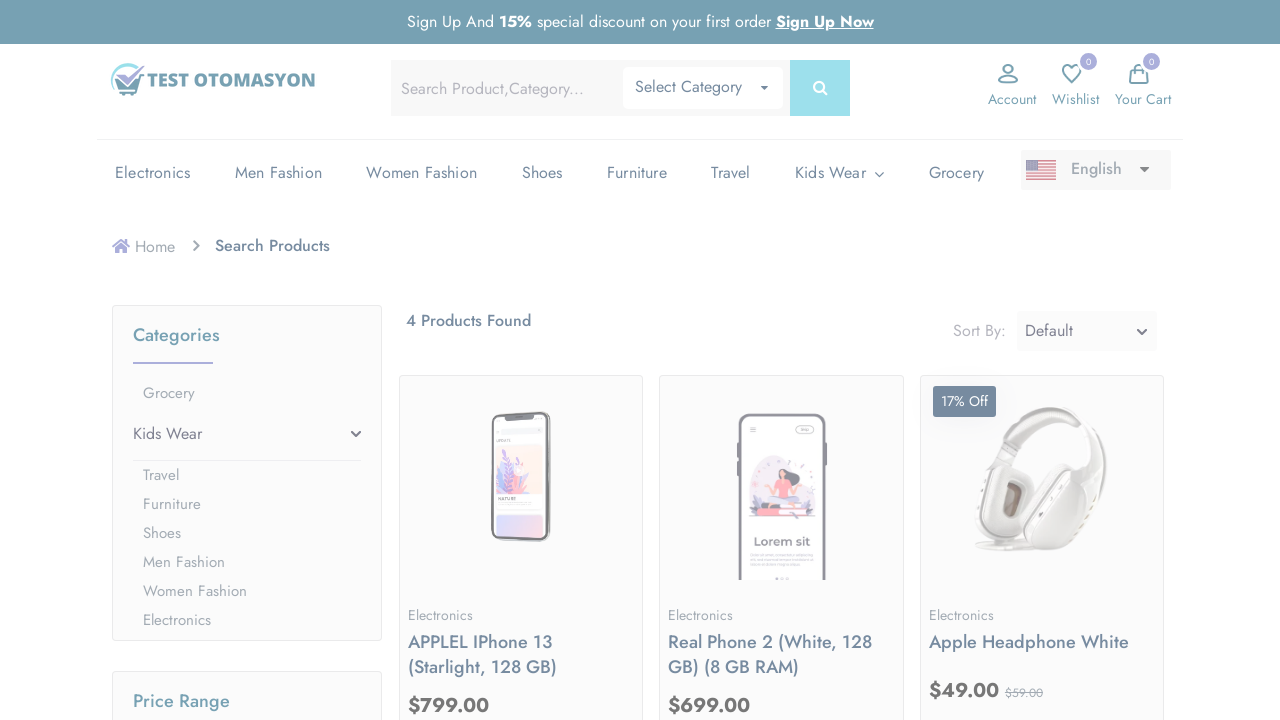

Search results loaded successfully
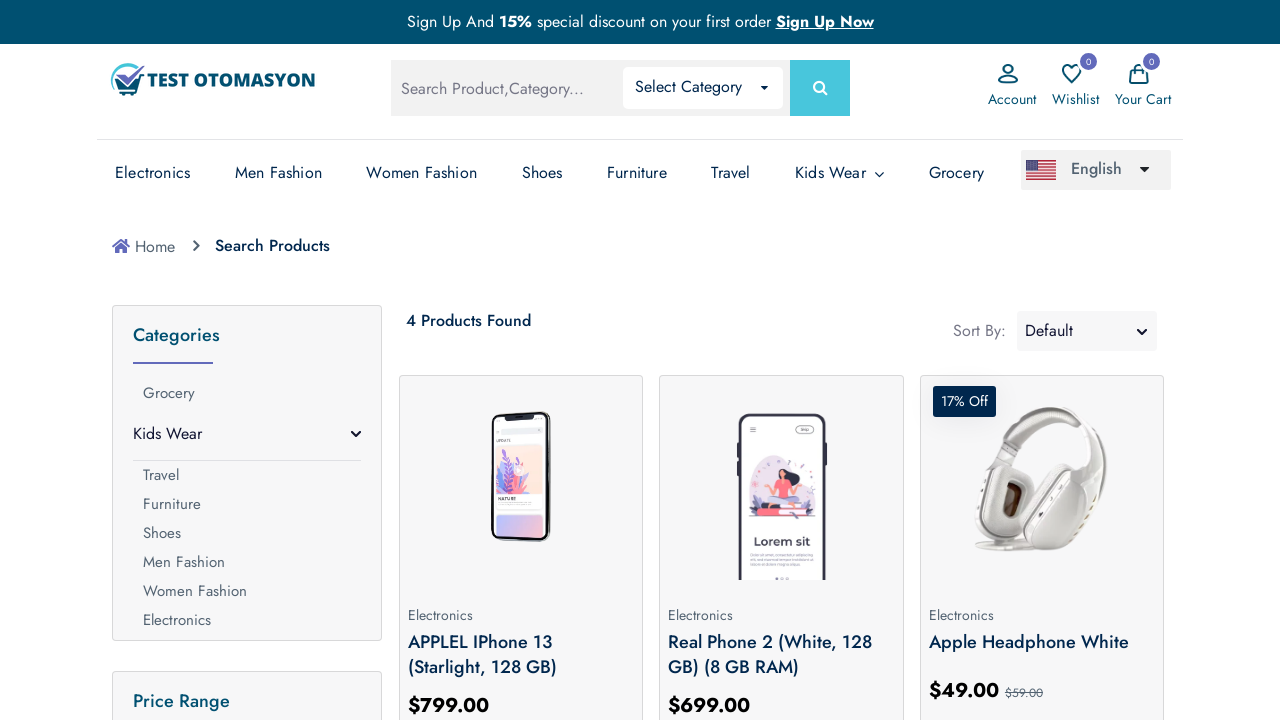

Retrieved search result count: 4 Products Found
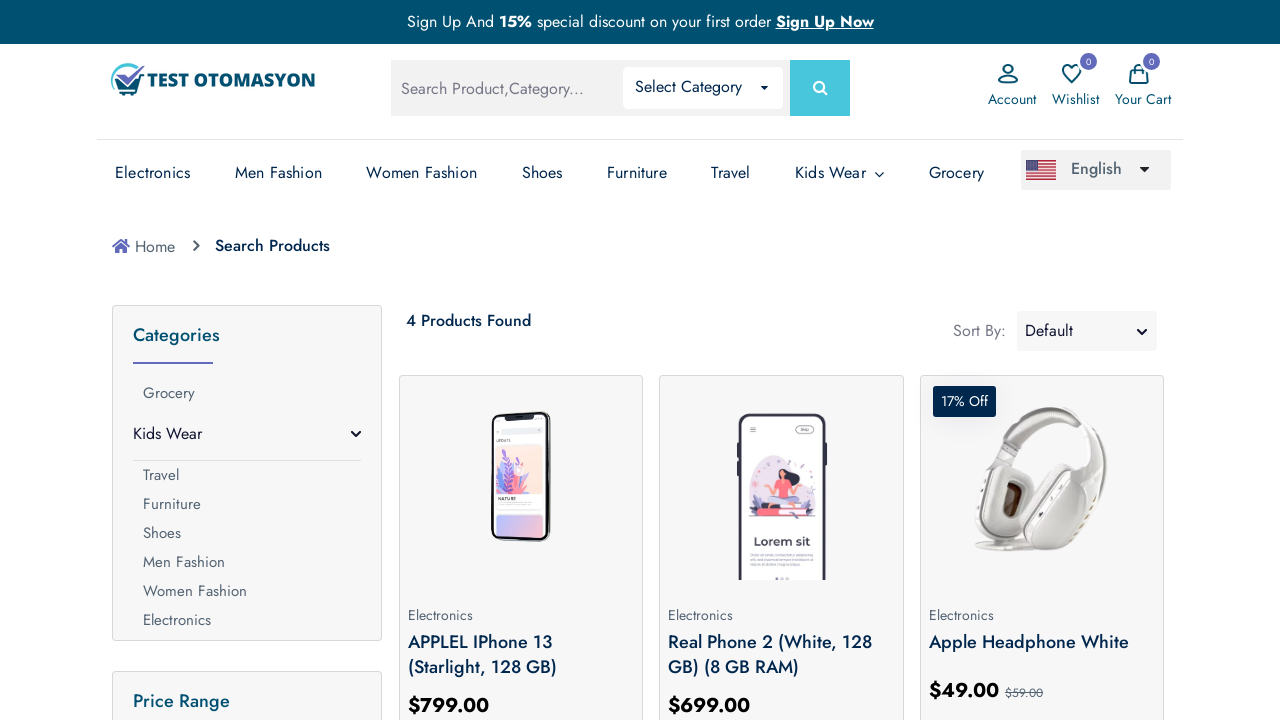

Clicked on first product in search results at (521, 540) on (//div[@class='product-box my-2  py-1'])[1]
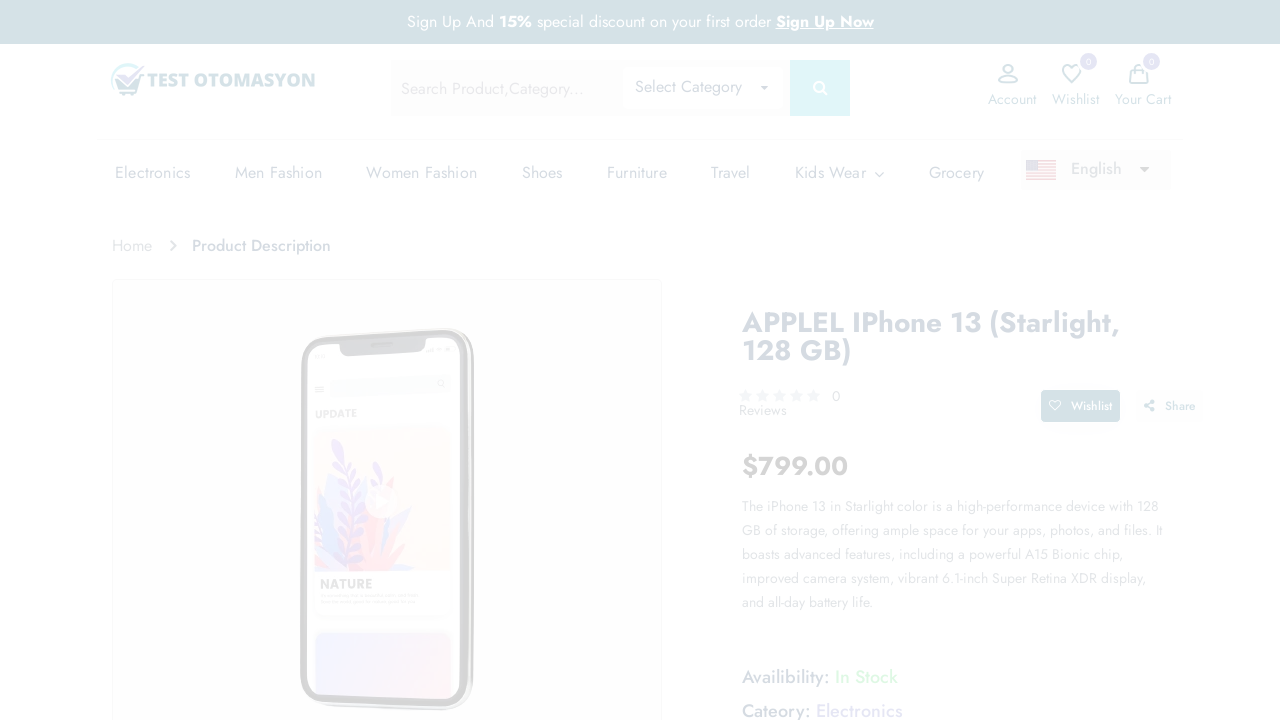

Product page loaded
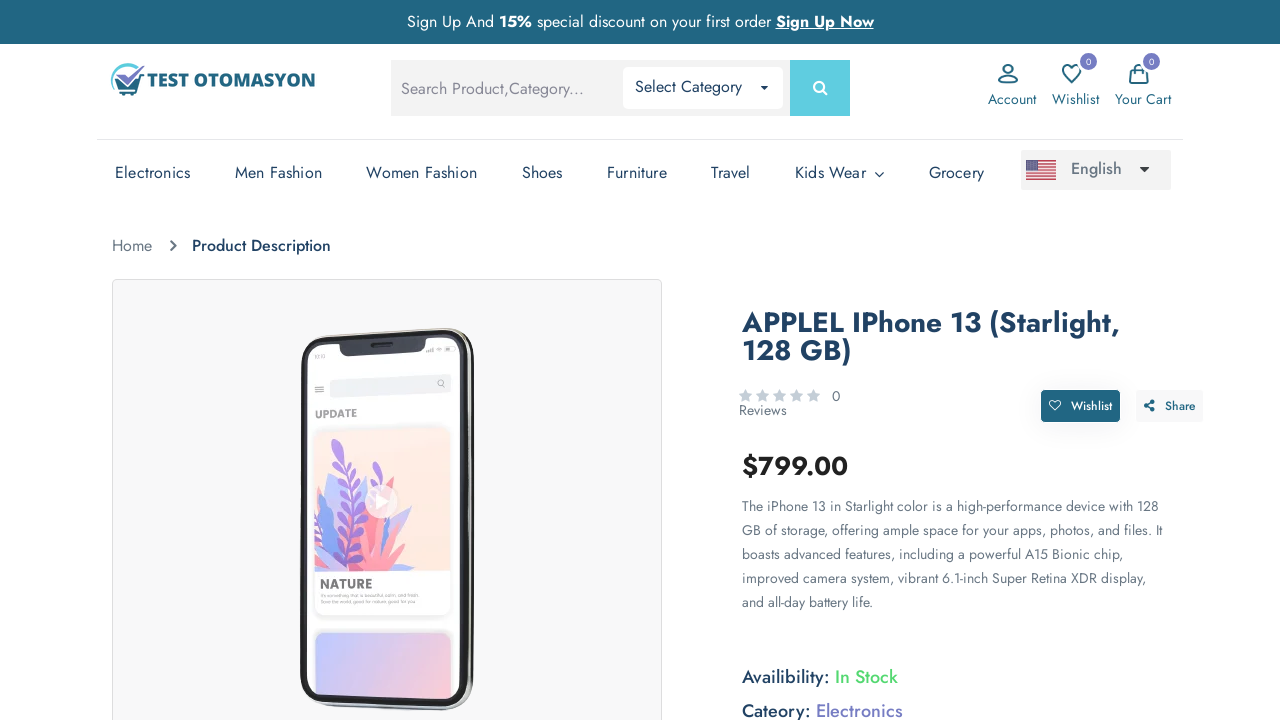

Retrieved stock status: Availibility: In Stock
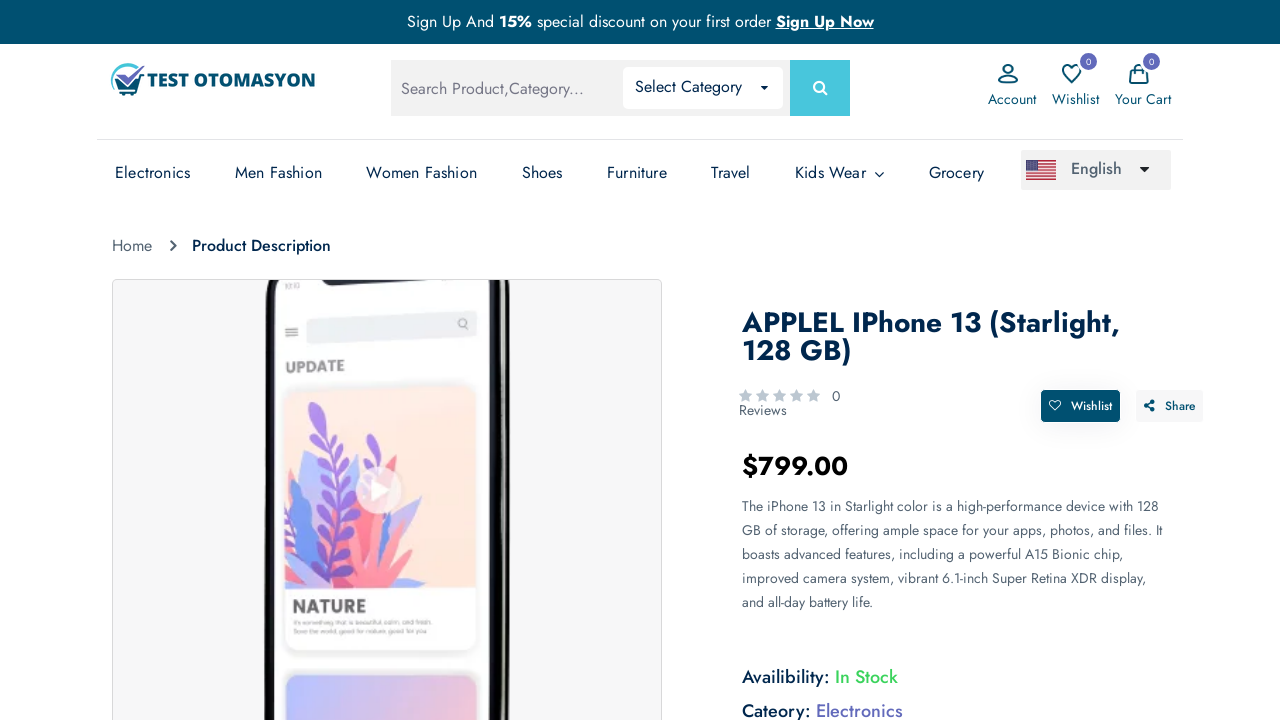

Verified product is in stock
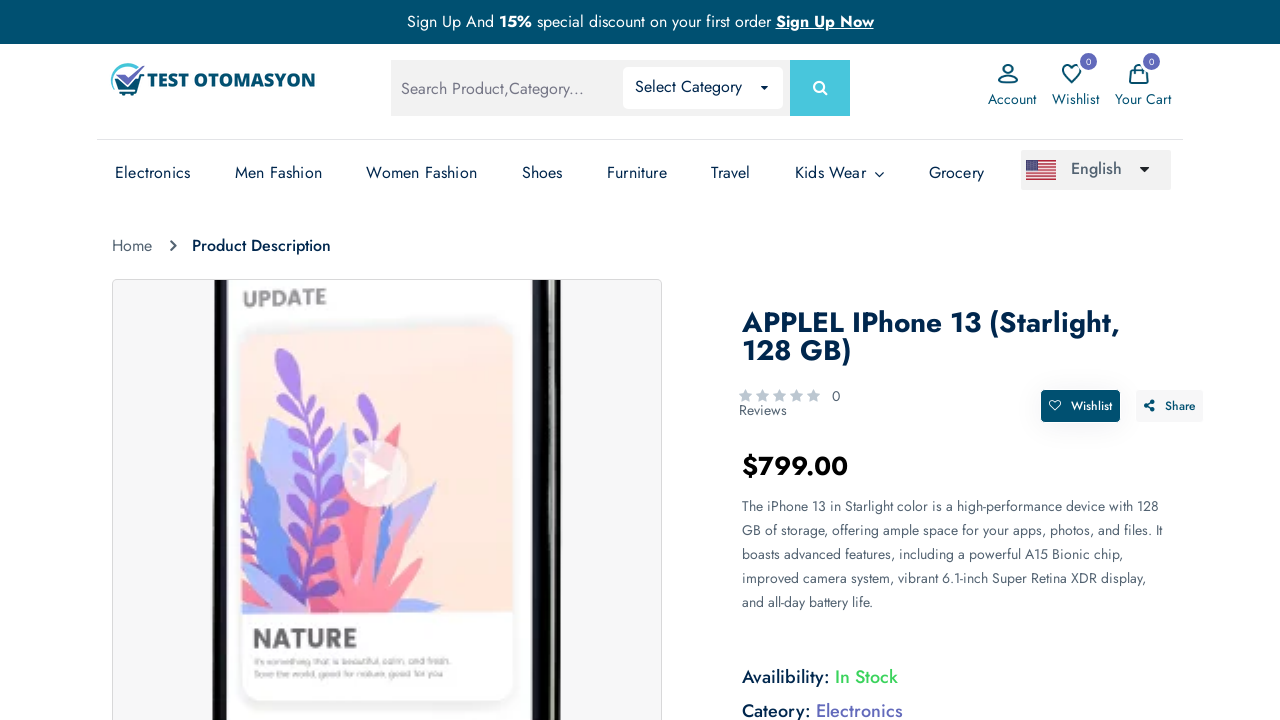

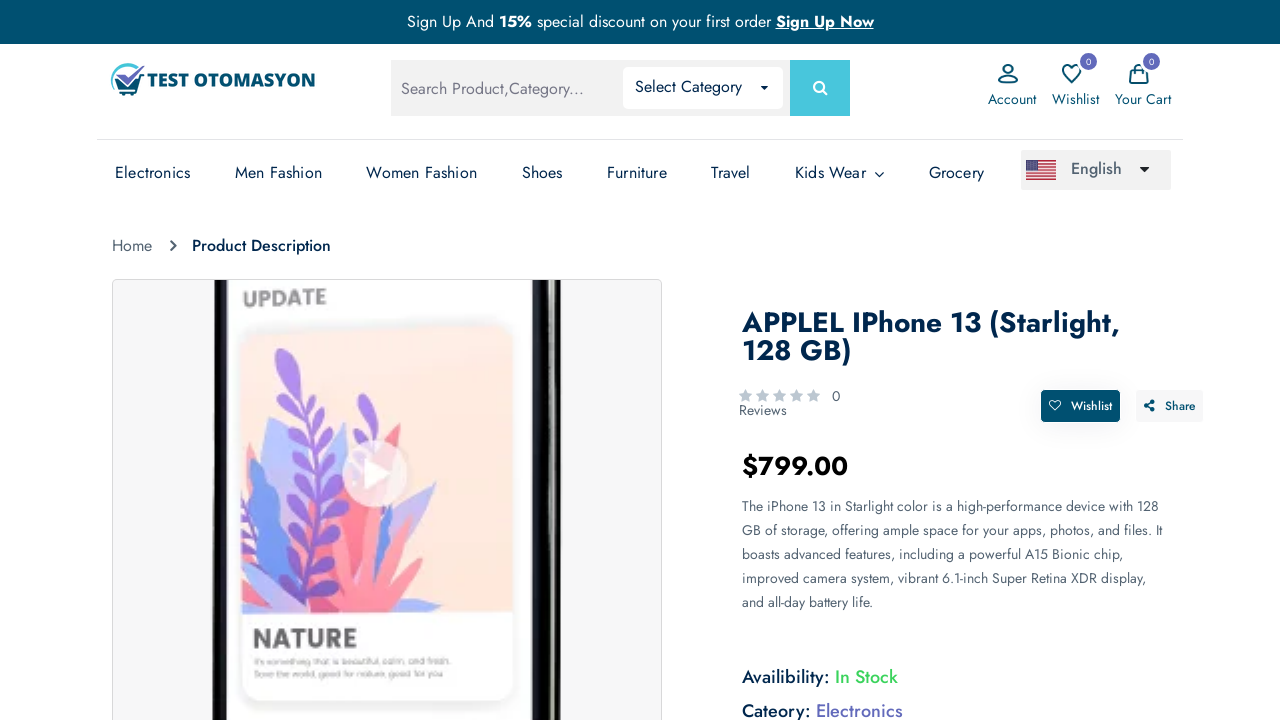